Tests an advanced table search functionality by iterating through multiple university names, filling the search input, and verifying the search results.

Starting URL: https://letcode.in/advancedtable

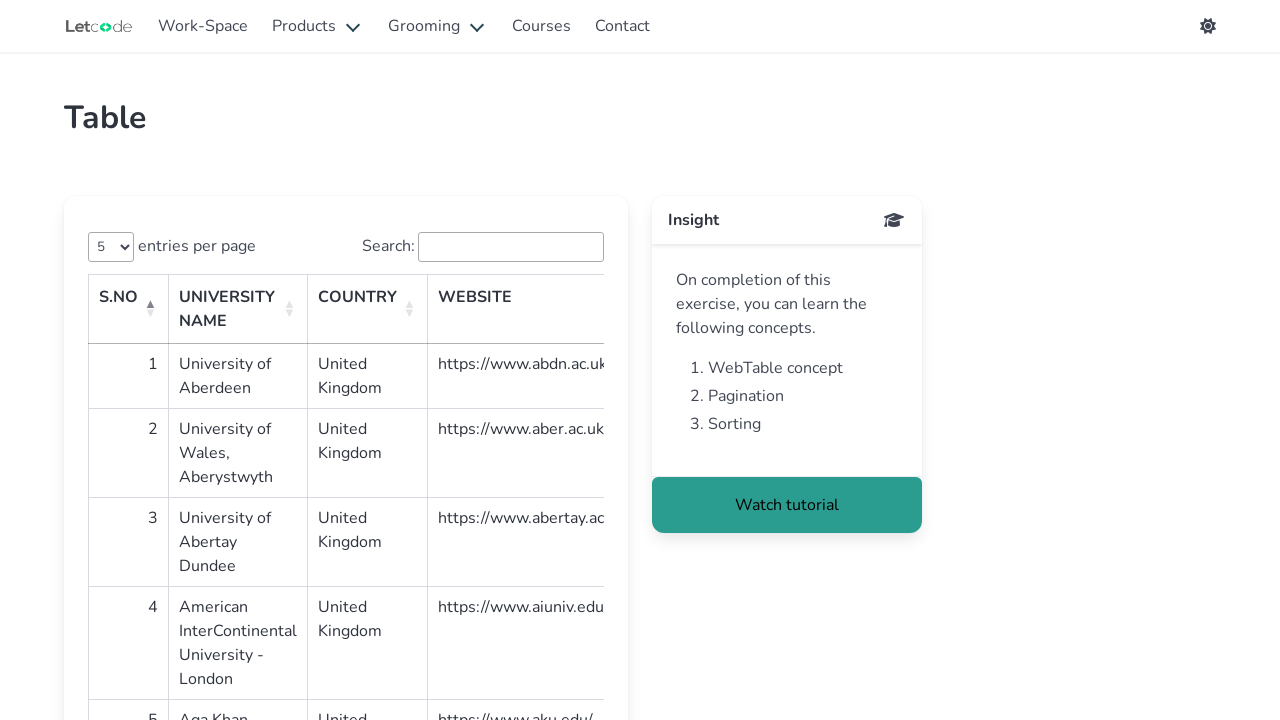

Located the search input field
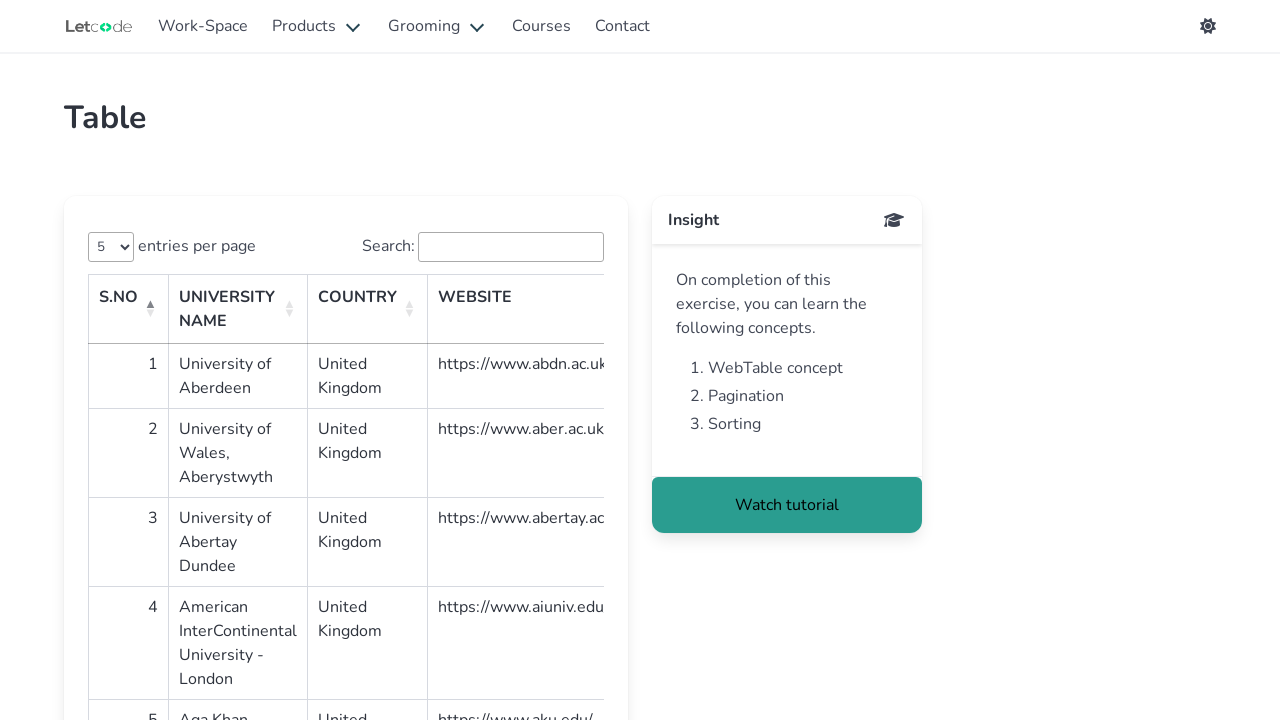

Filled search input with university name: American on internal:label="Search"i
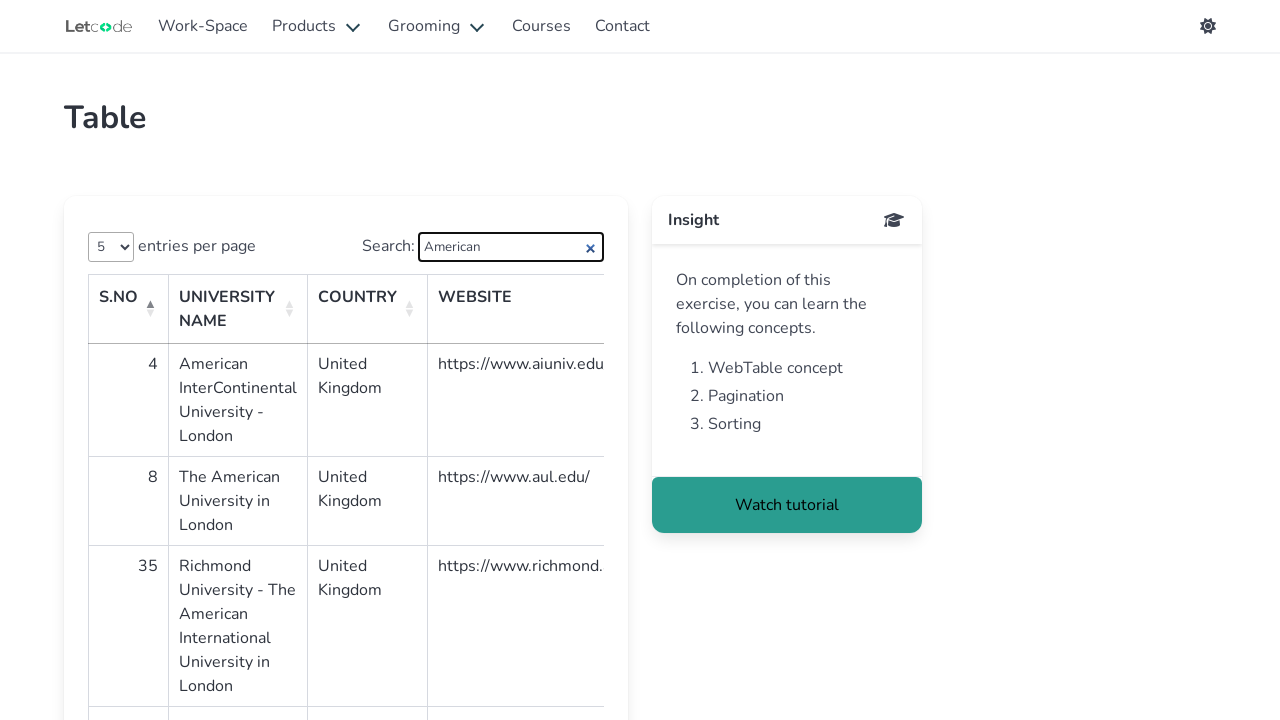

Pressed Enter to search for American on internal:label="Search"i
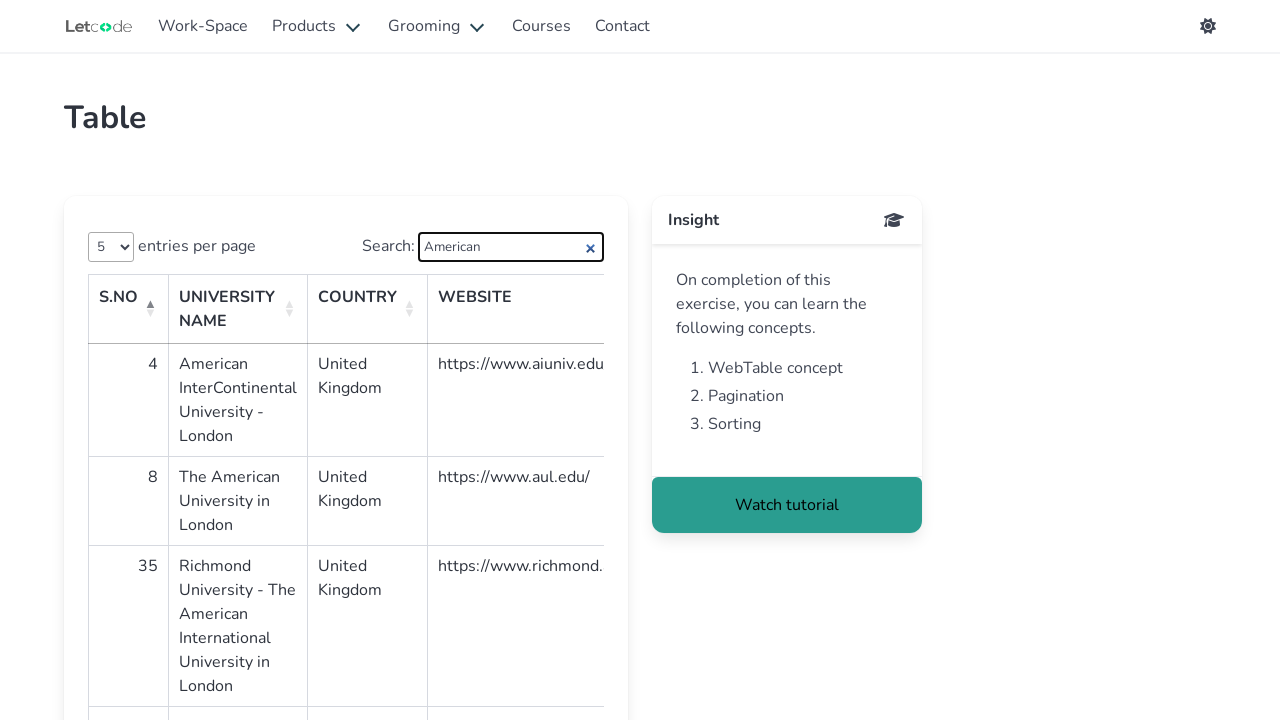

Located table row for American
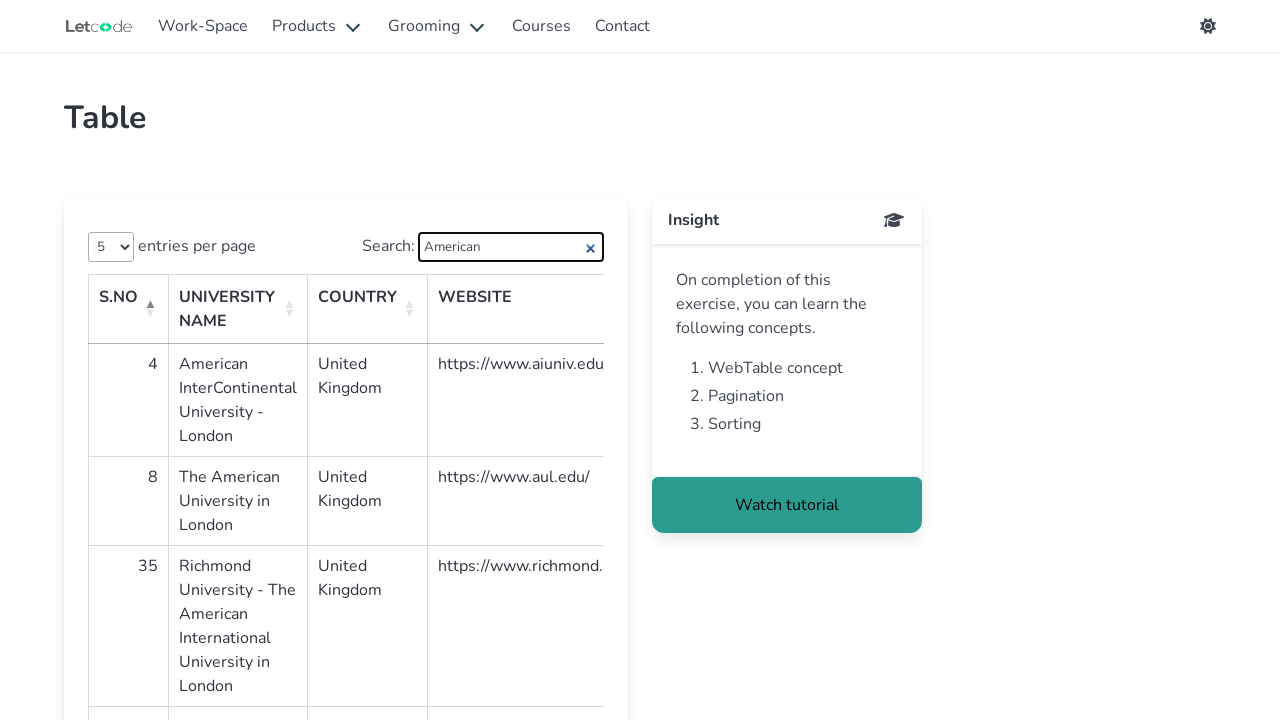

Located second cell in the row for American
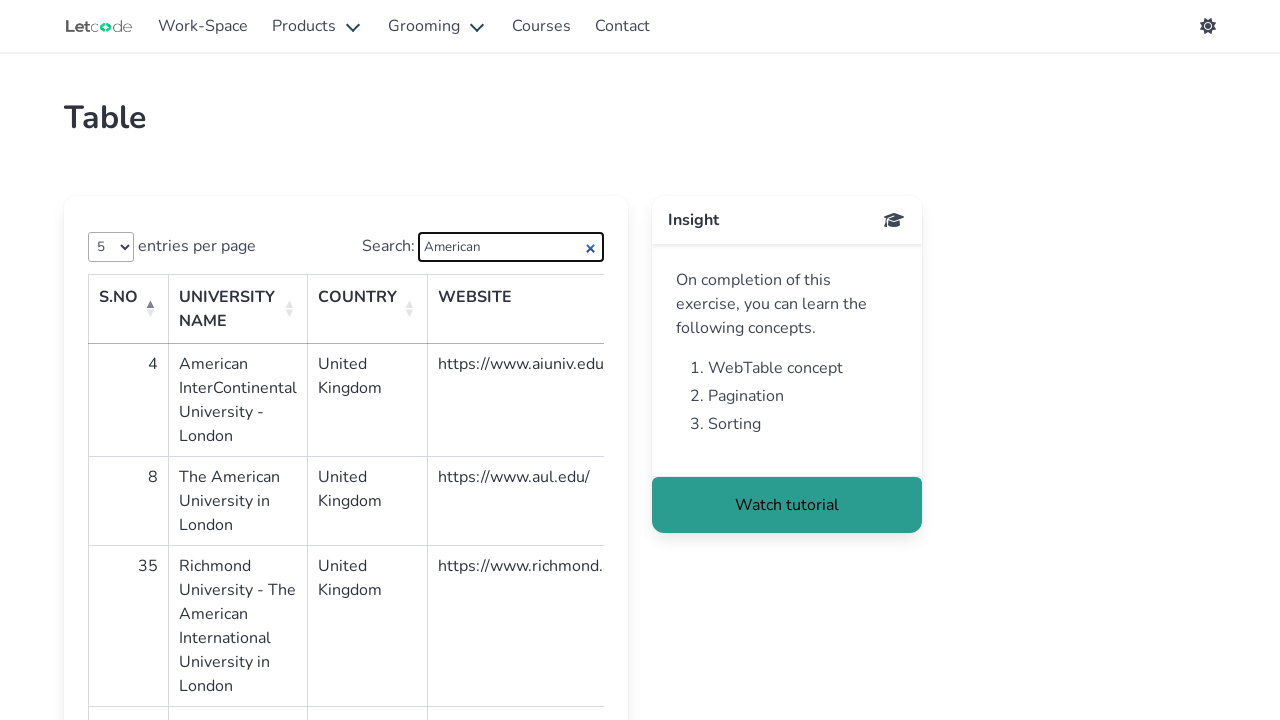

Retrieved text content from cell: American InterContinental University - London
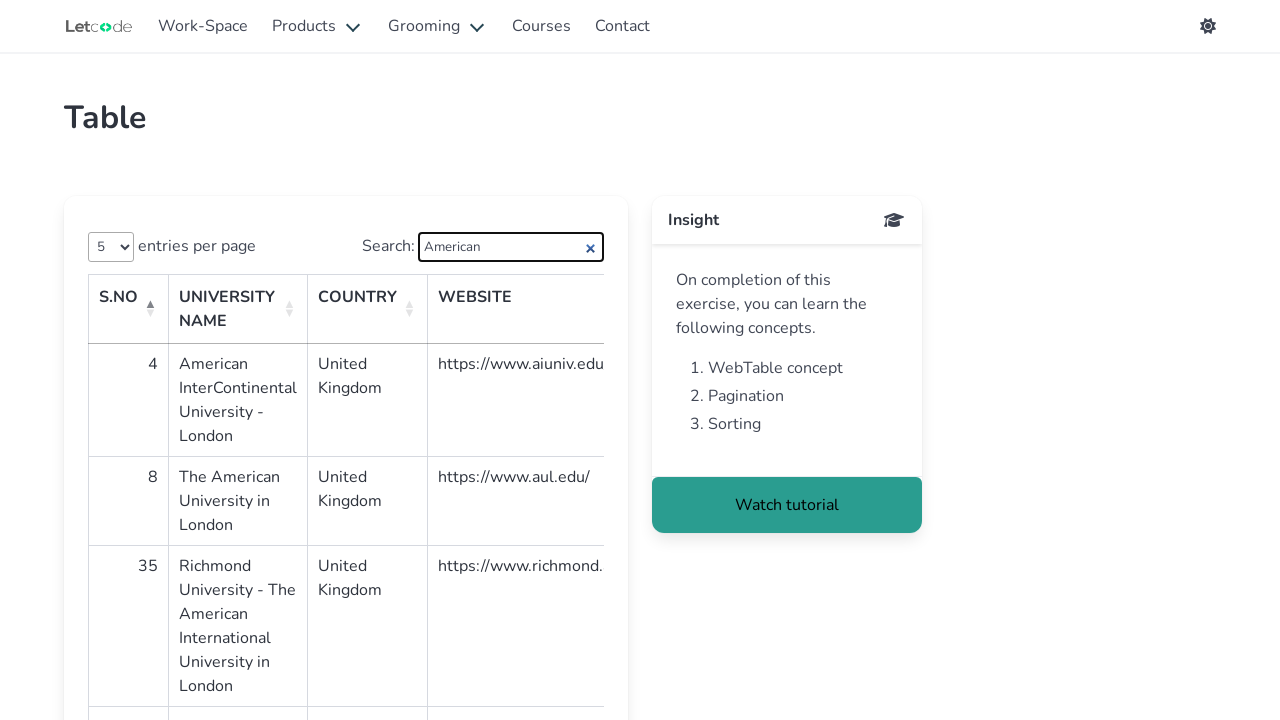

Verified that cell text contains 'American'
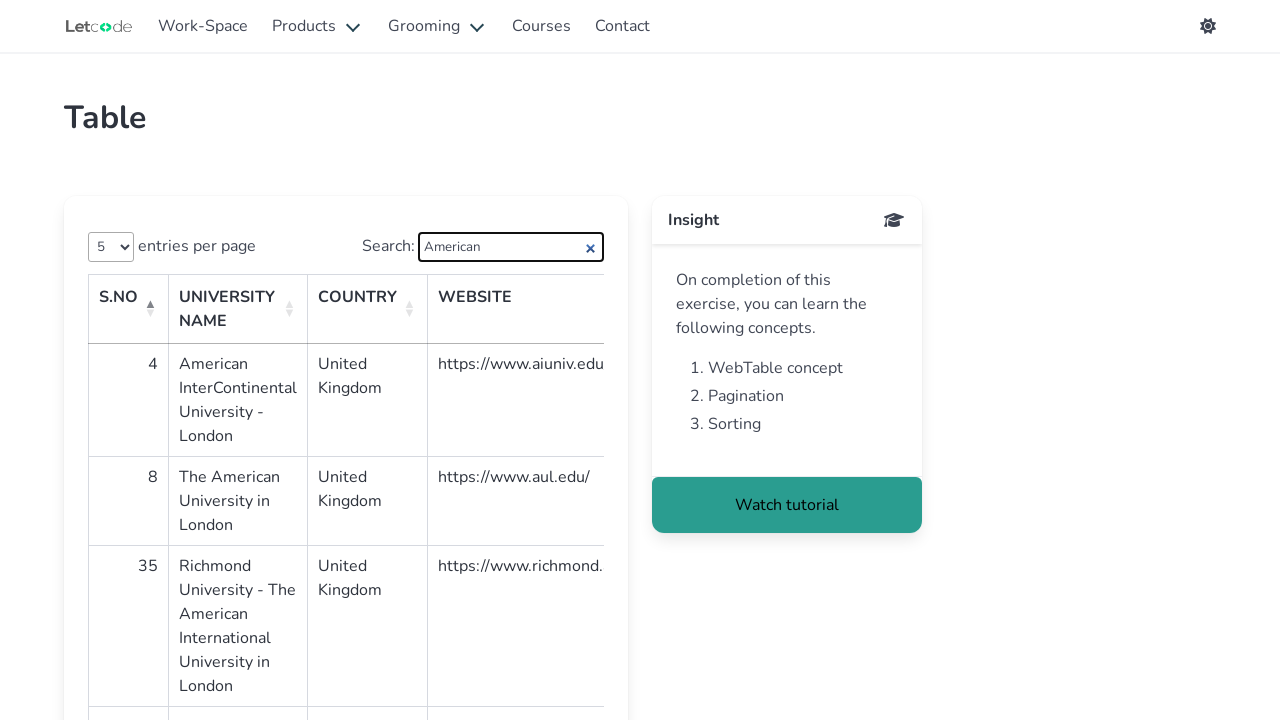

Filled search input with university name: Wales on internal:label="Search"i
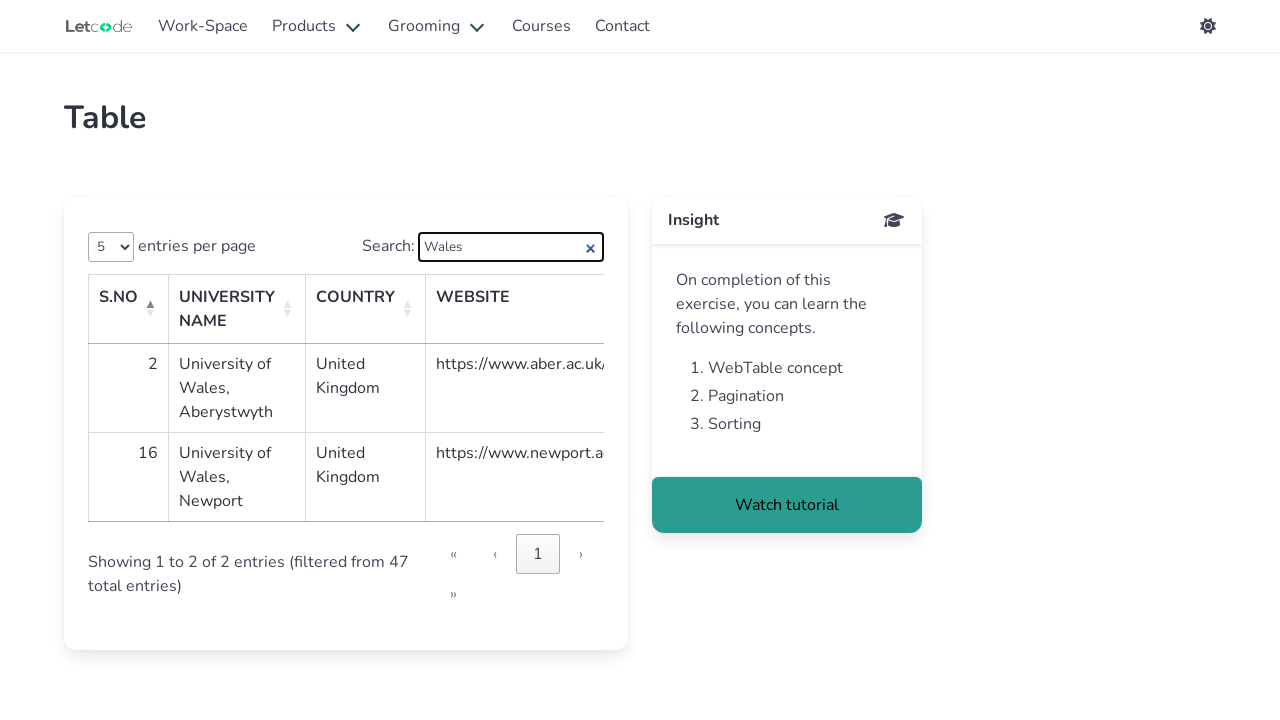

Pressed Enter to search for Wales on internal:label="Search"i
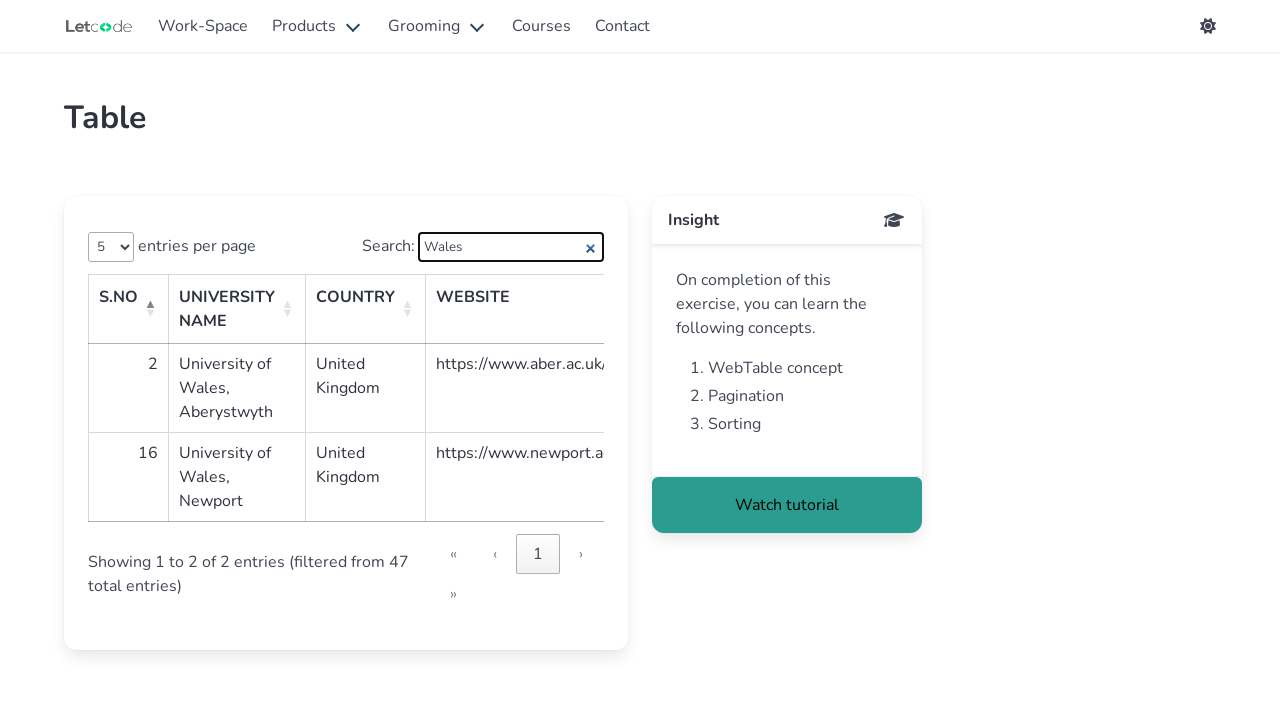

Located table row for Wales
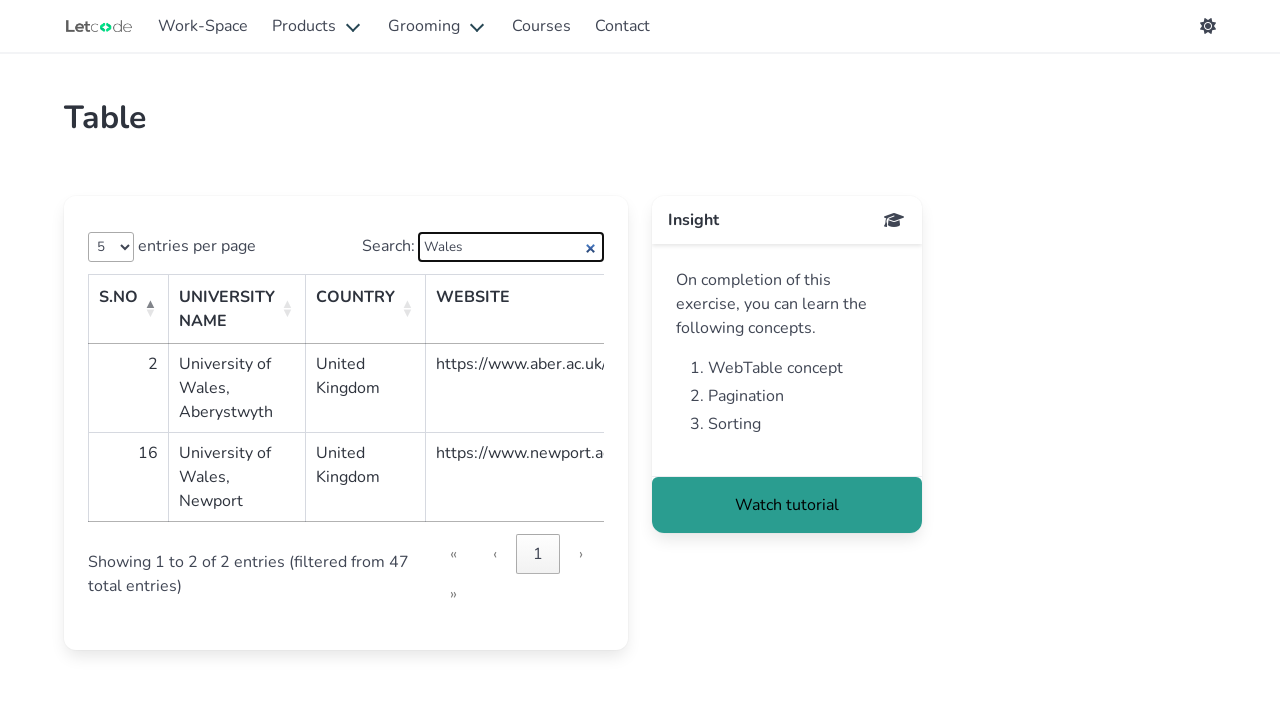

Located second cell in the row for Wales
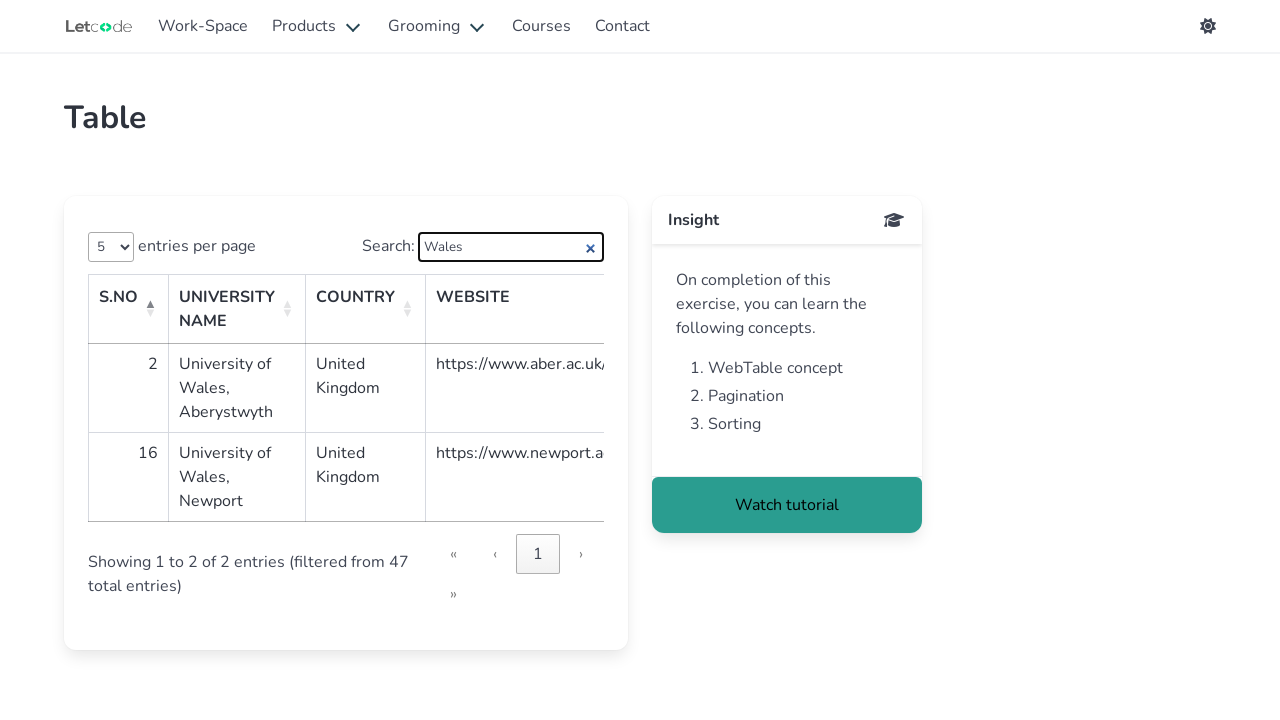

Retrieved text content from cell: University of Wales, Aberystwyth
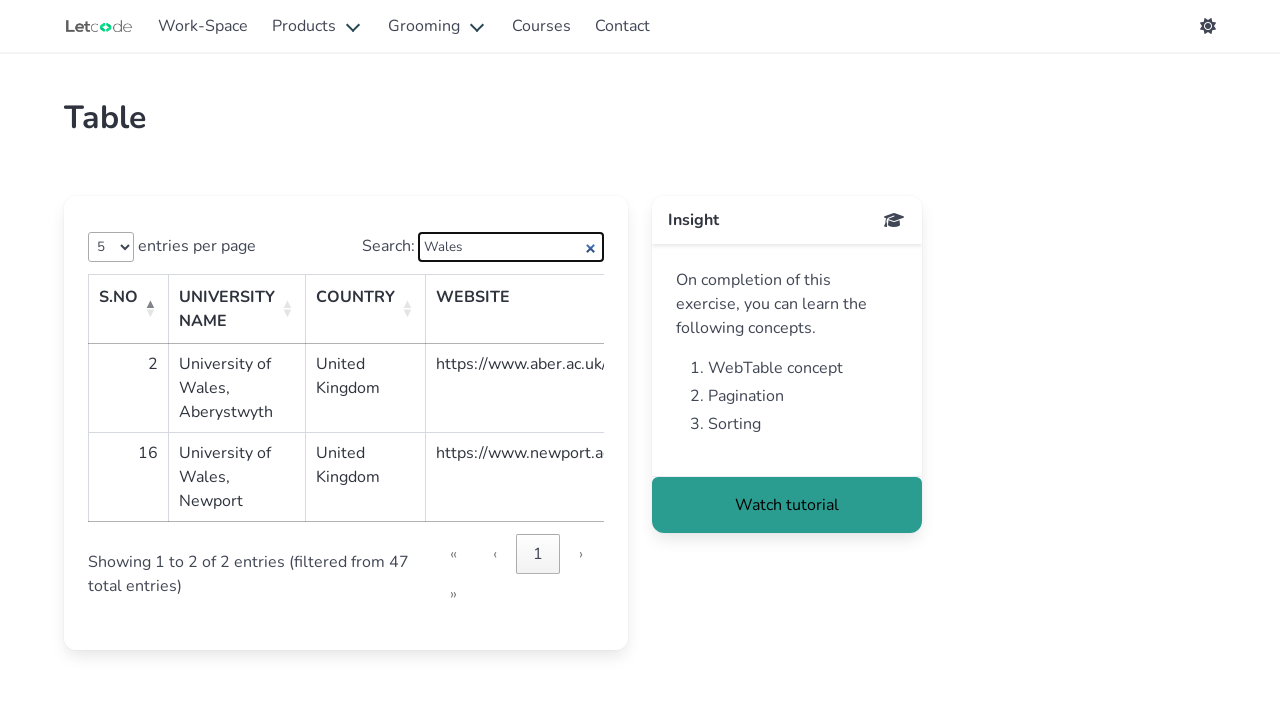

Verified that cell text contains 'Wales'
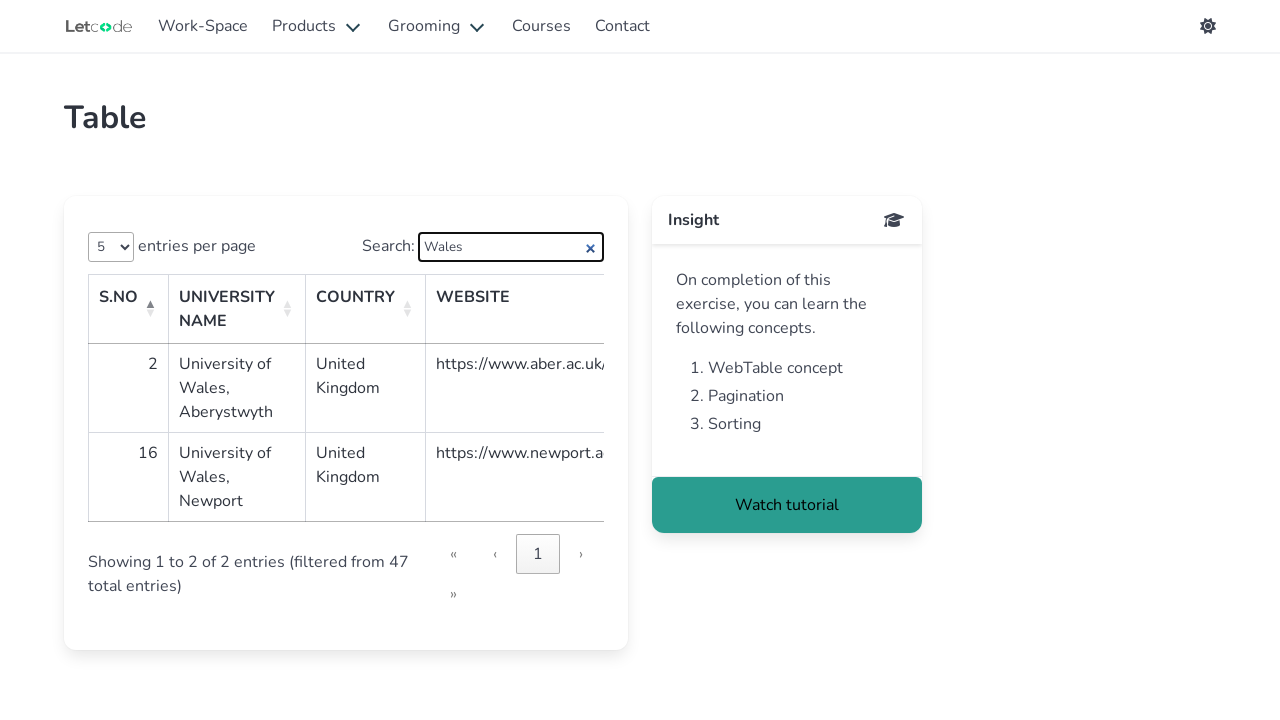

Filled search input with university name: Khan on internal:label="Search"i
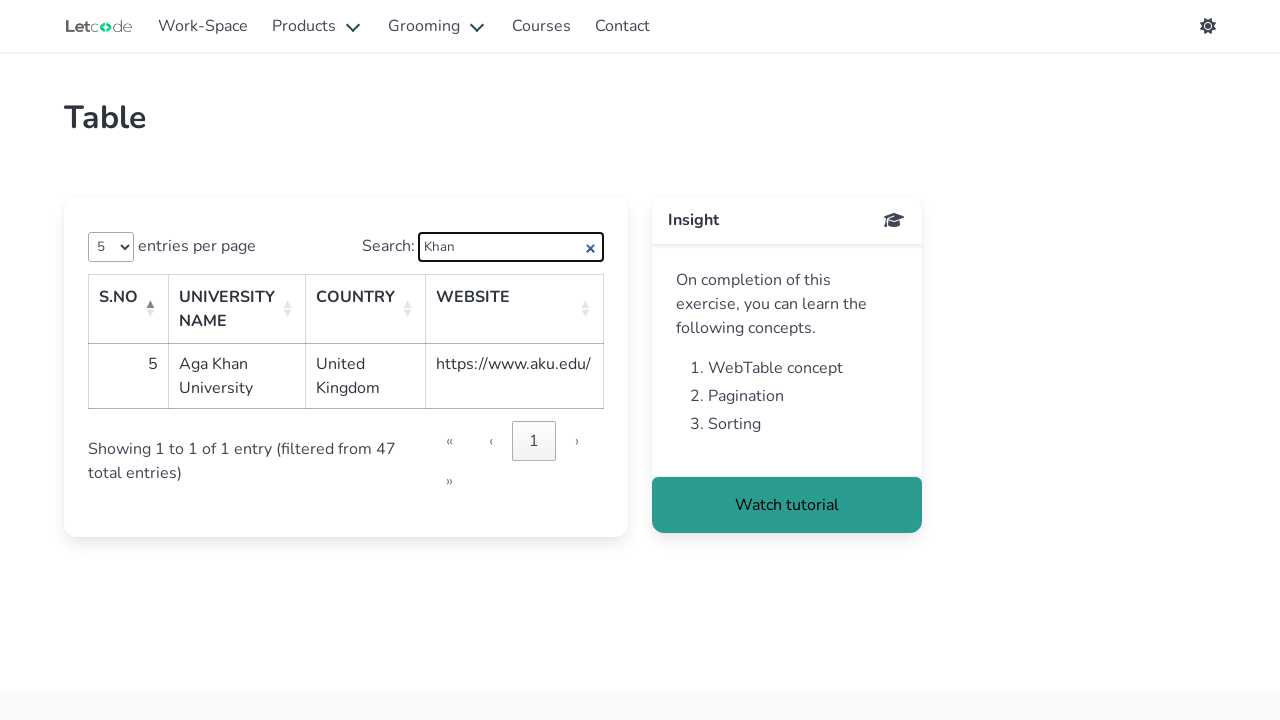

Pressed Enter to search for Khan on internal:label="Search"i
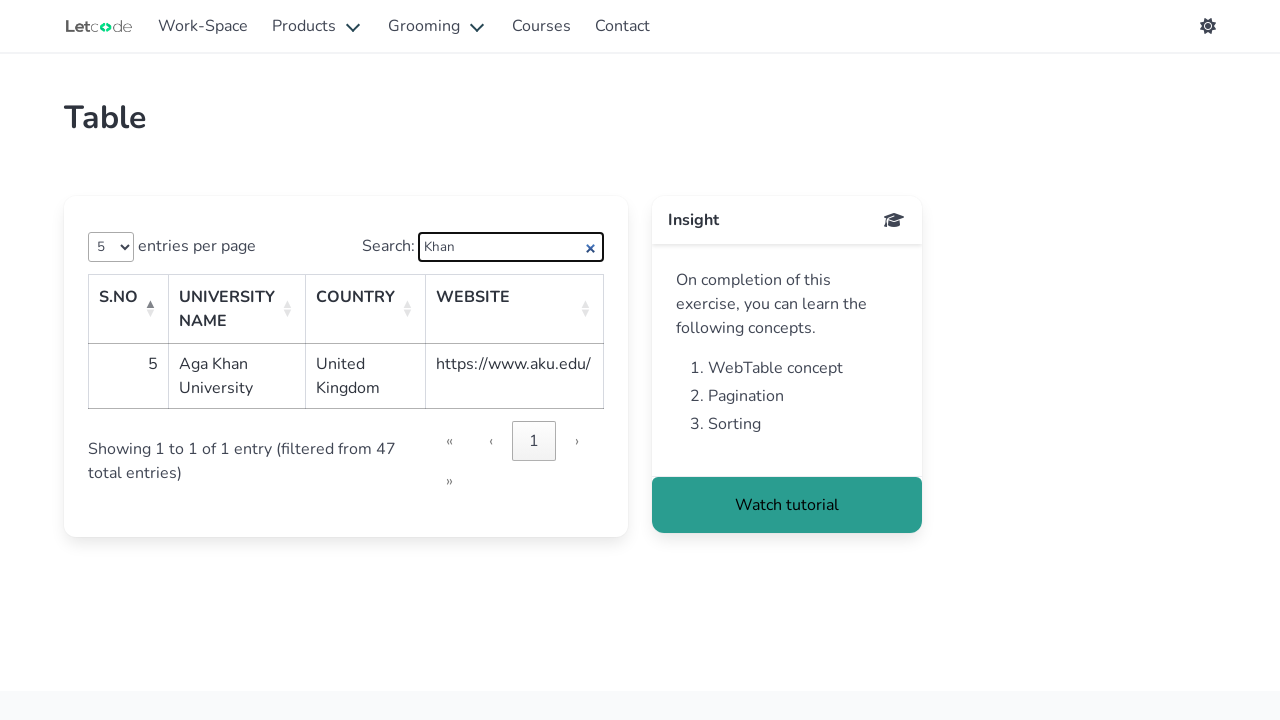

Located table row for Khan
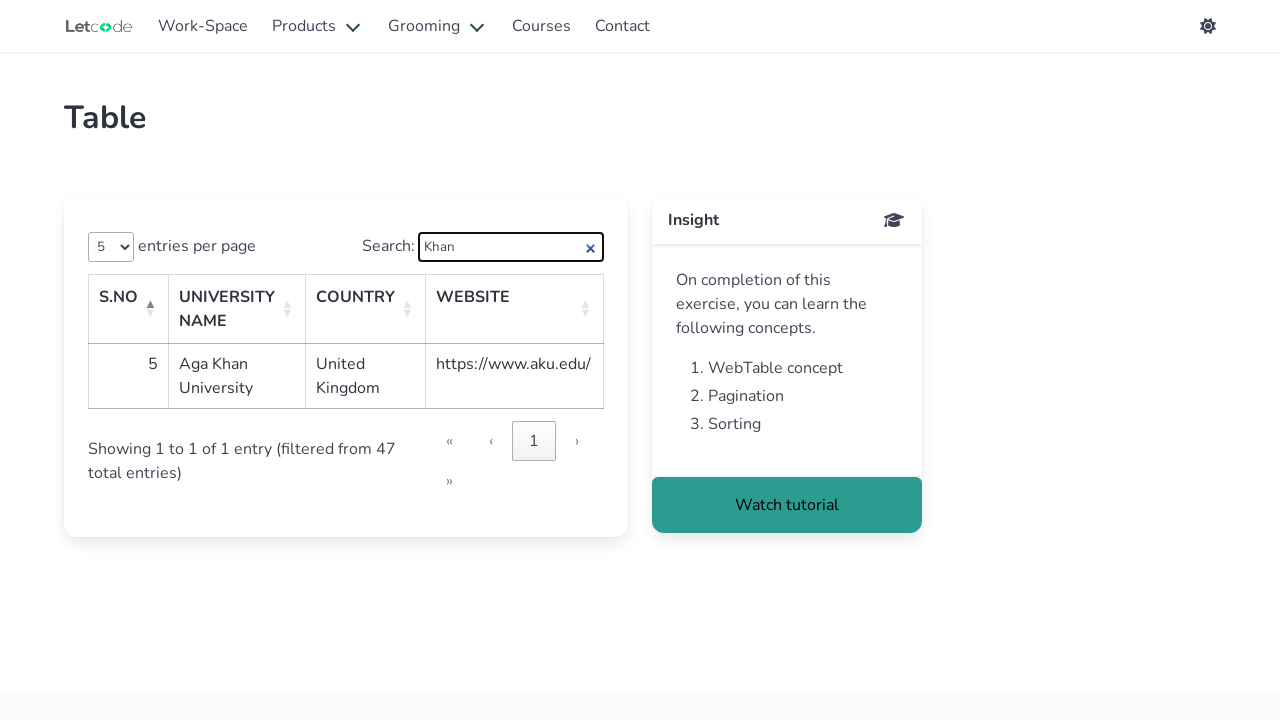

Located second cell in the row for Khan
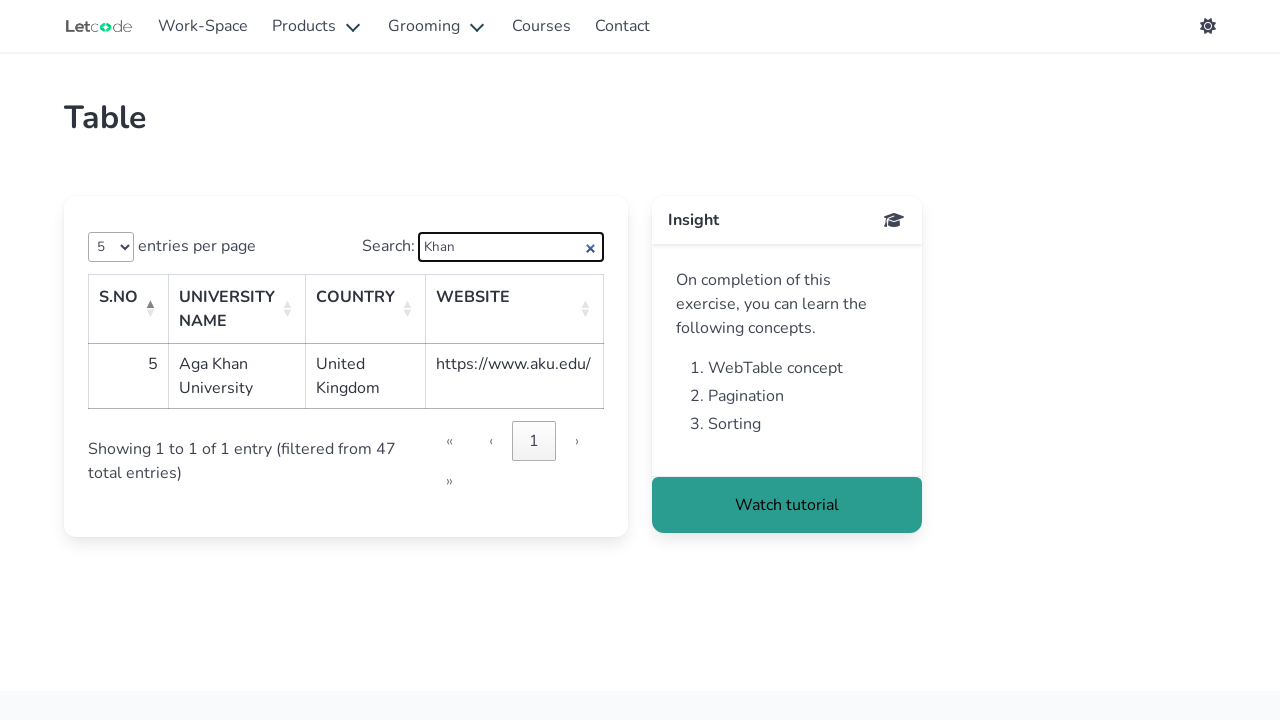

Retrieved text content from cell: Aga Khan University
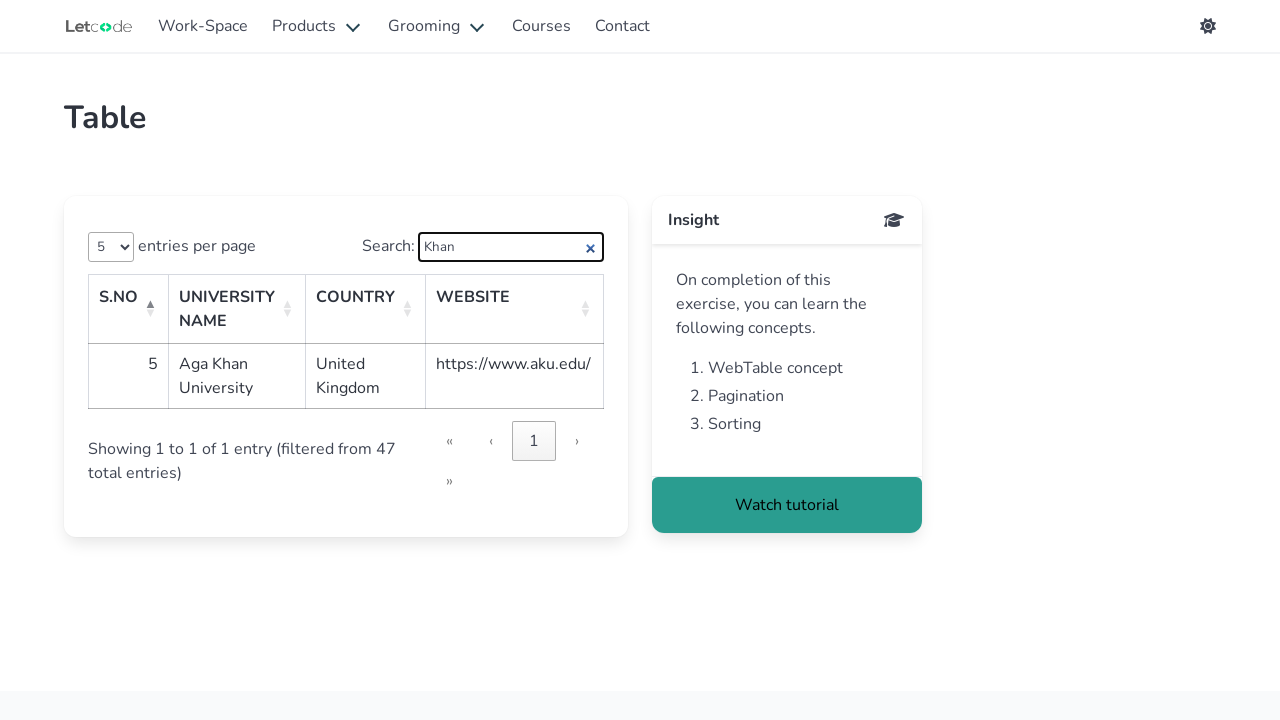

Verified that cell text contains 'Khan'
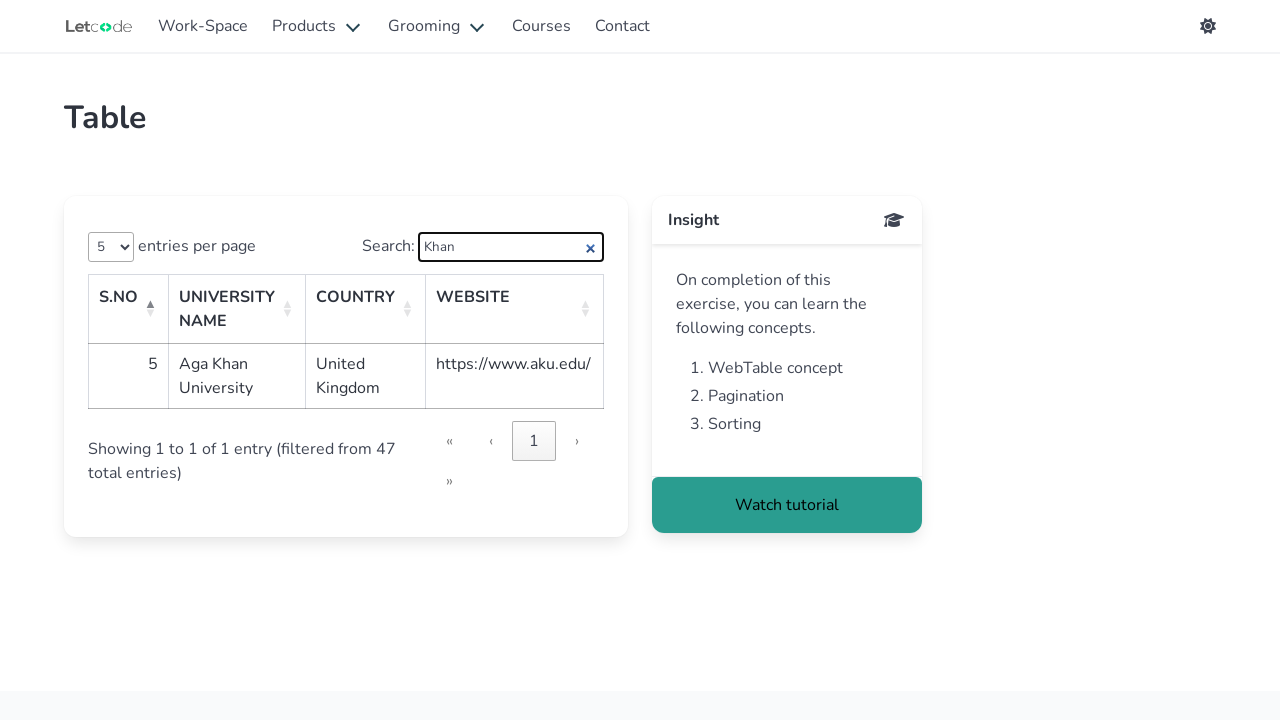

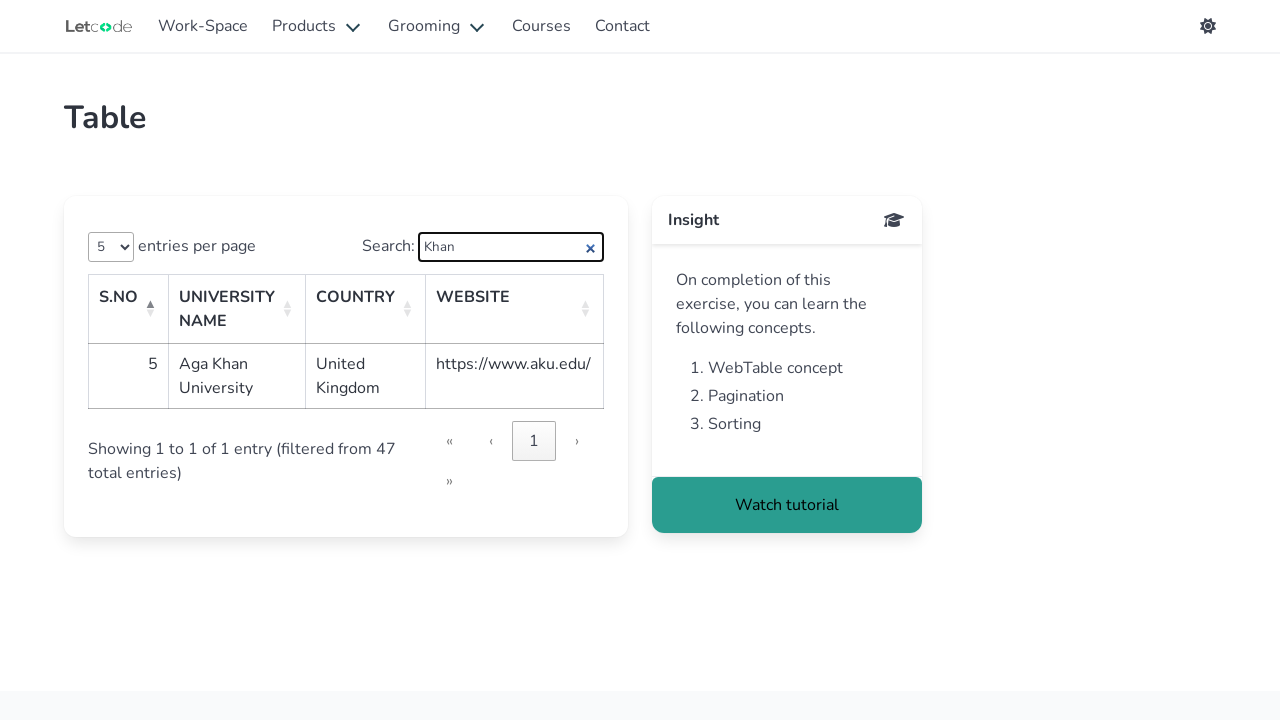